Logs in and clicks on a product to view its details

Starting URL: https://www.saucedemo.com/

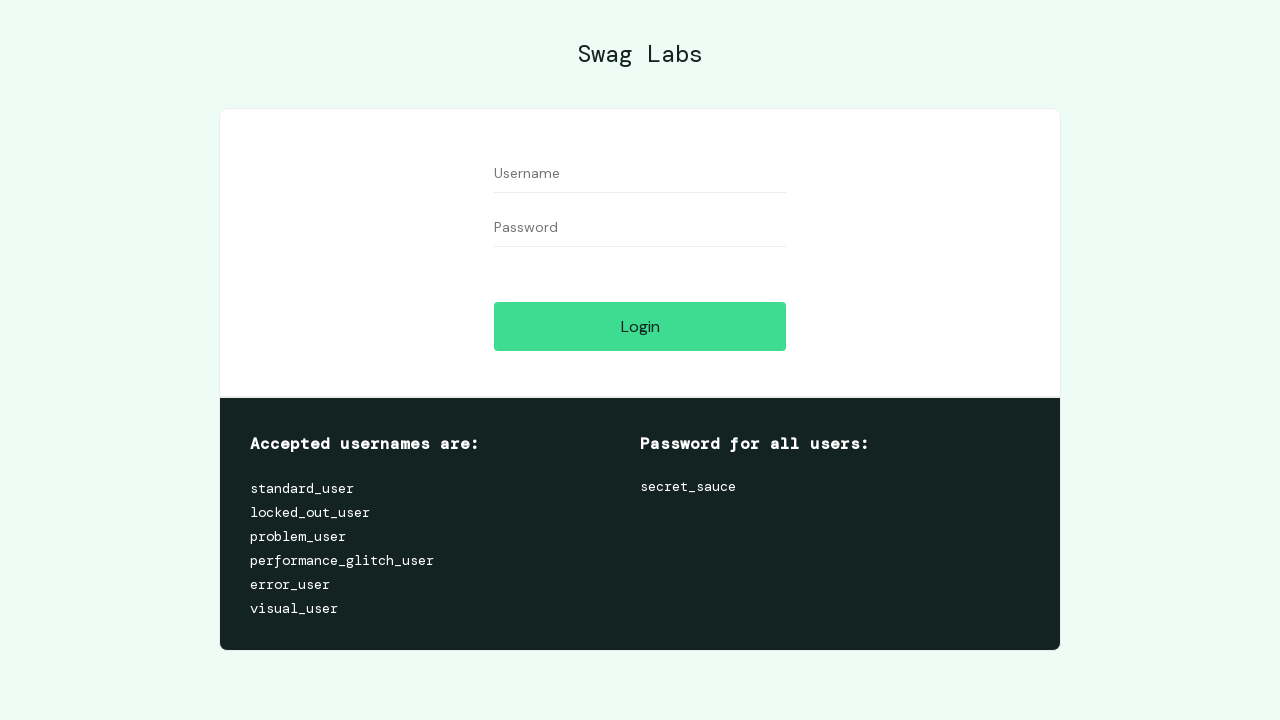

Filled username field with 'problem_user' on #user-name
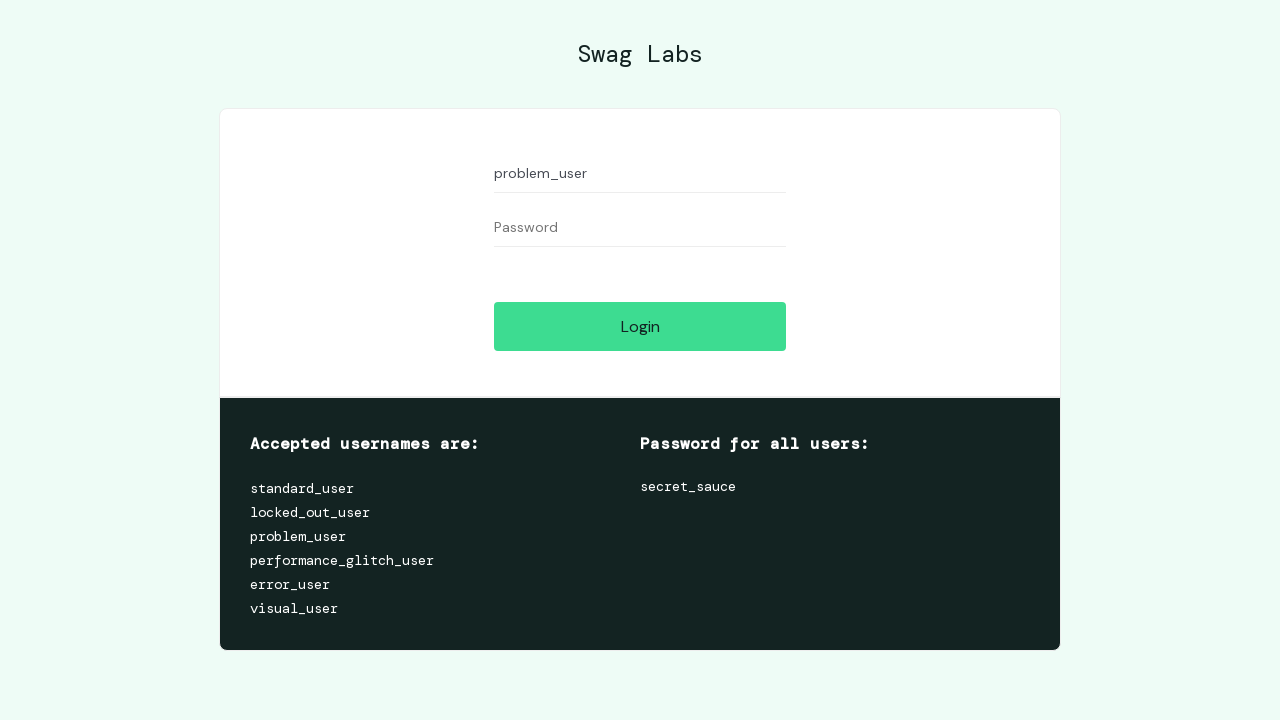

Filled password field with 'secret_sauce' on input[name="password"]
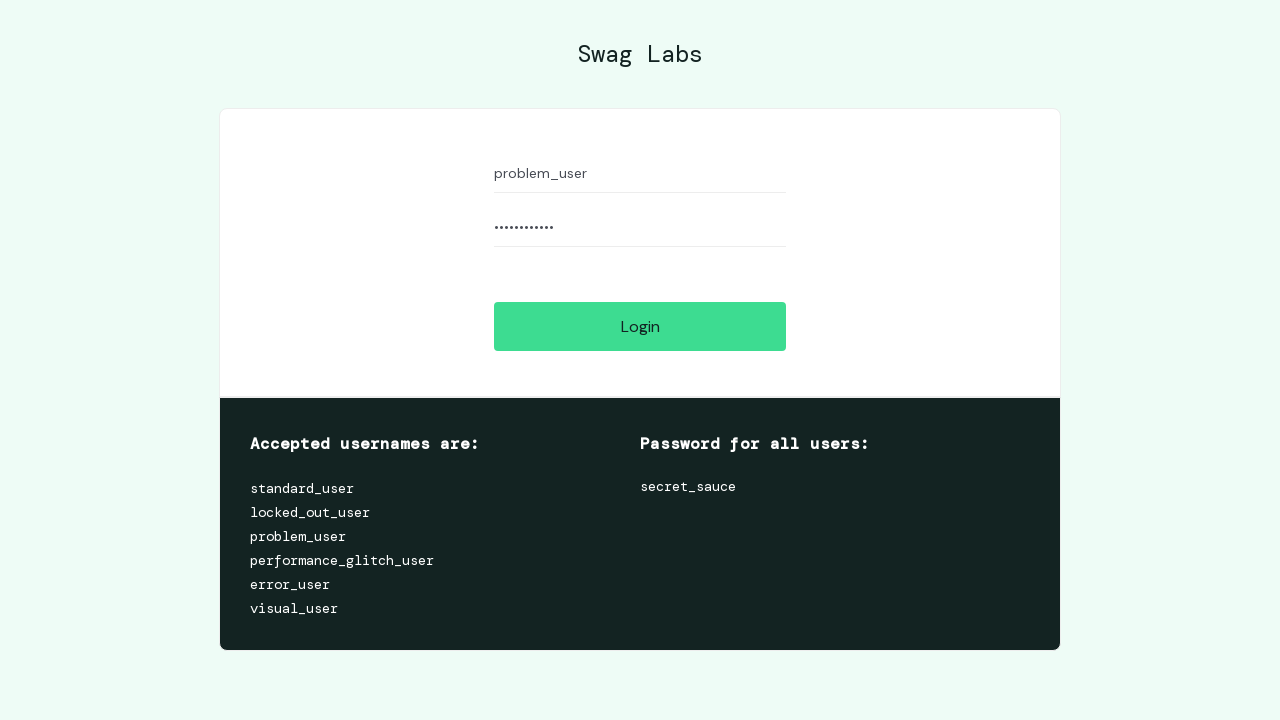

Clicked submit button to log in at (640, 326) on .submit-button
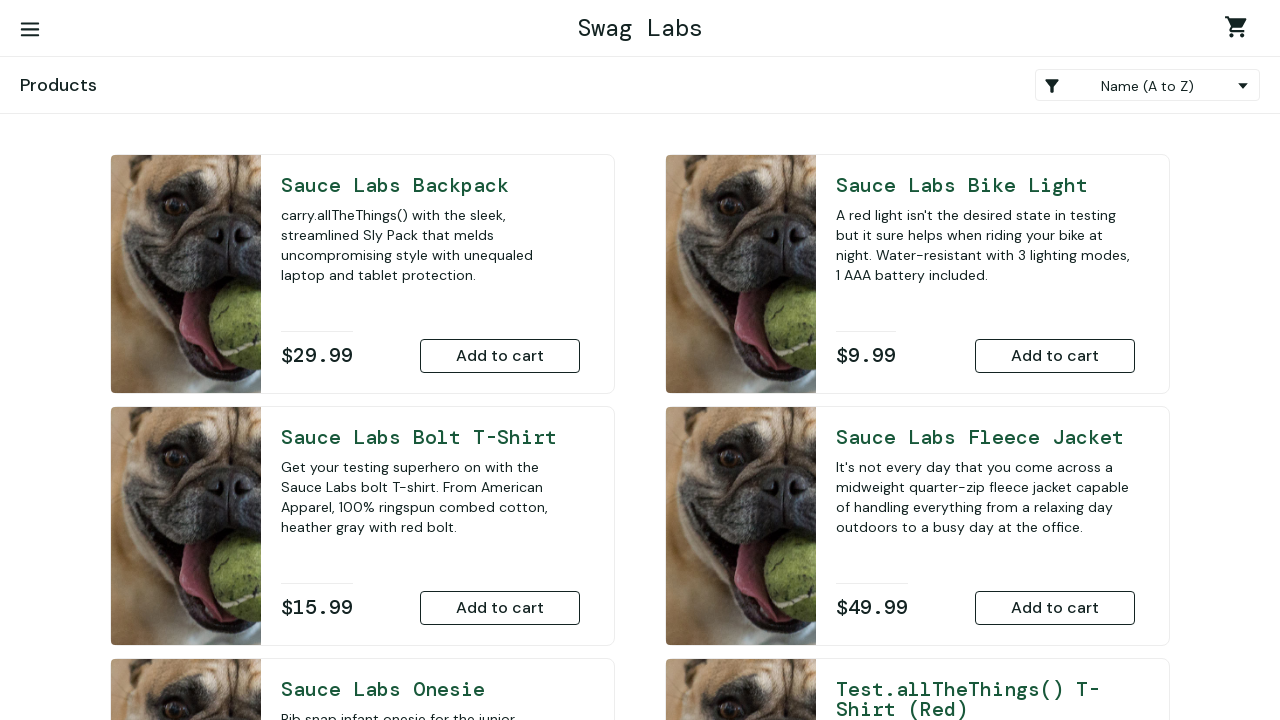

Clicked on first product to view its details at (430, 185) on .inventory_item_name >> nth=0
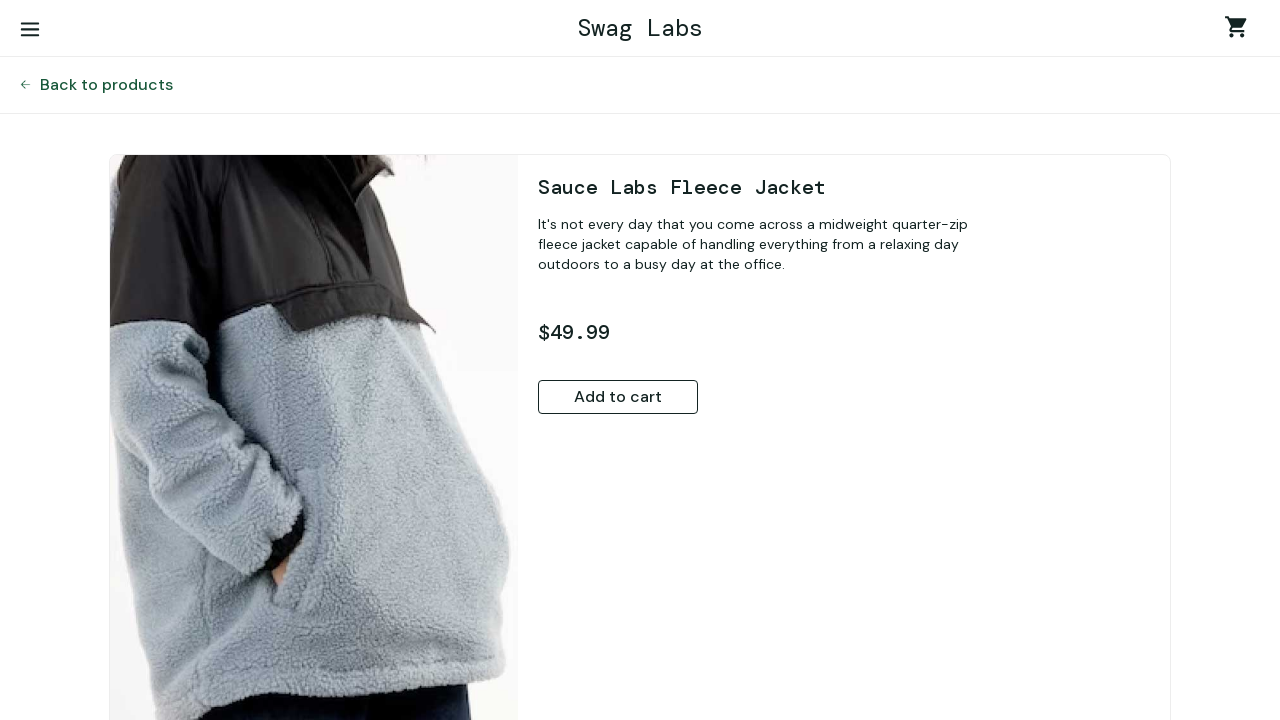

Verified product detail page is displayed with 'back to products' link
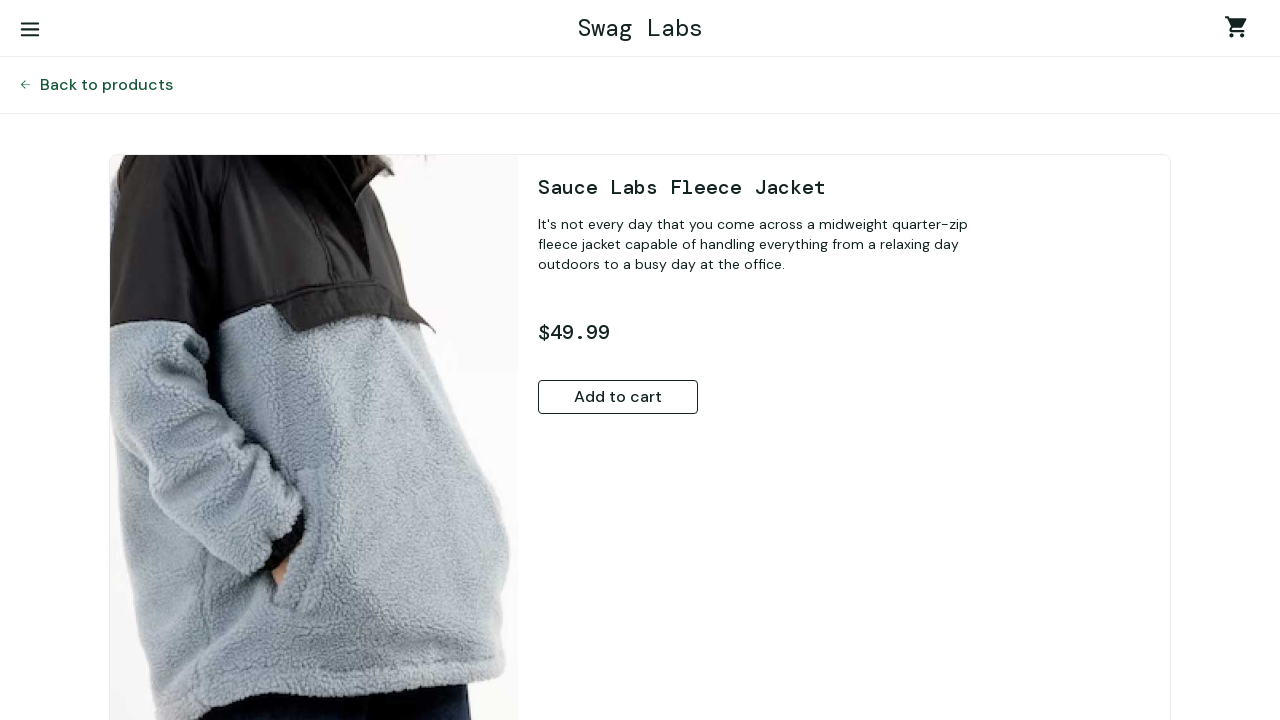

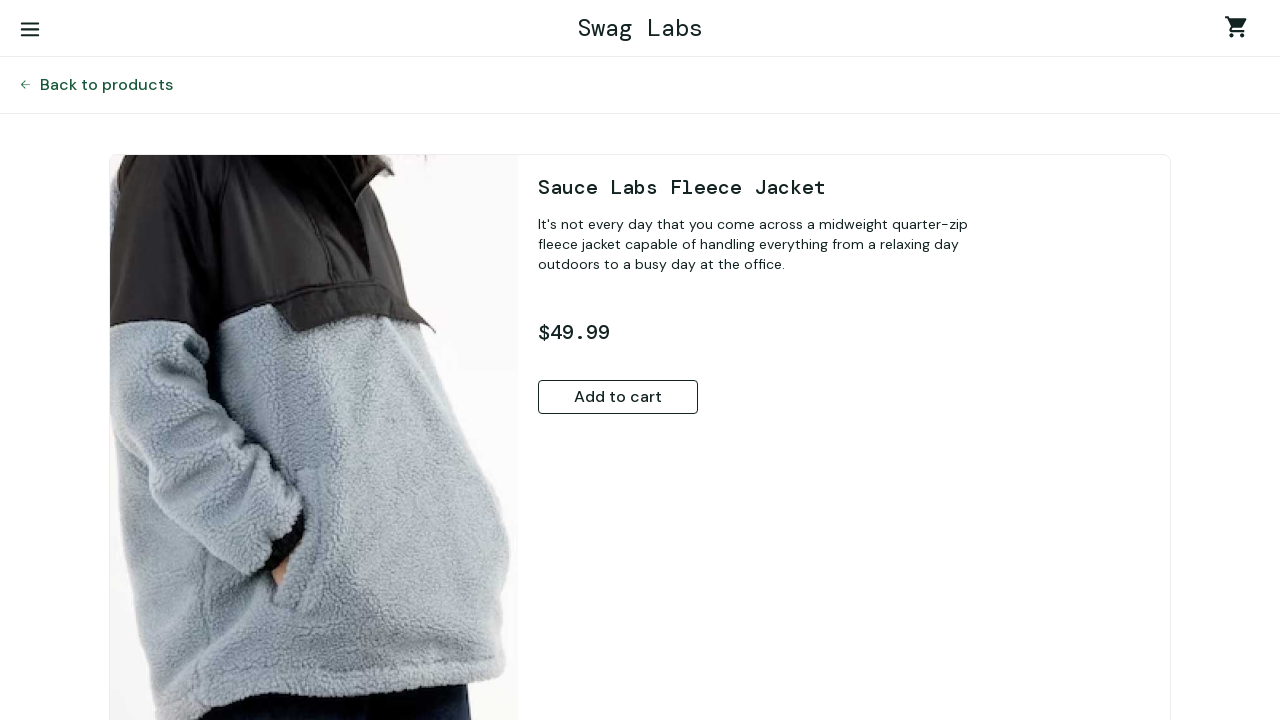